Tests the AngularJS homepage greeting functionality by entering a name in an input field and verifying the greeting message updates accordingly

Starting URL: https://www.angularjs.org

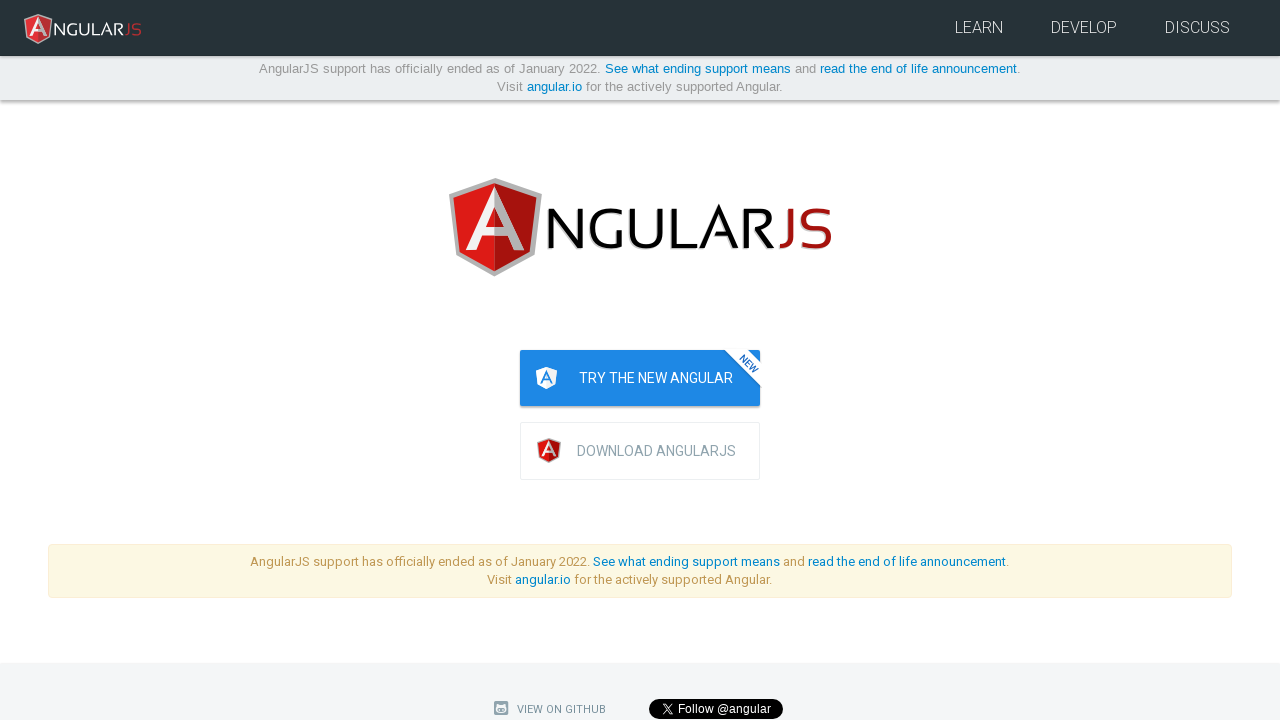

Filled name input field with 'Julie' on input[ng-model='yourName']
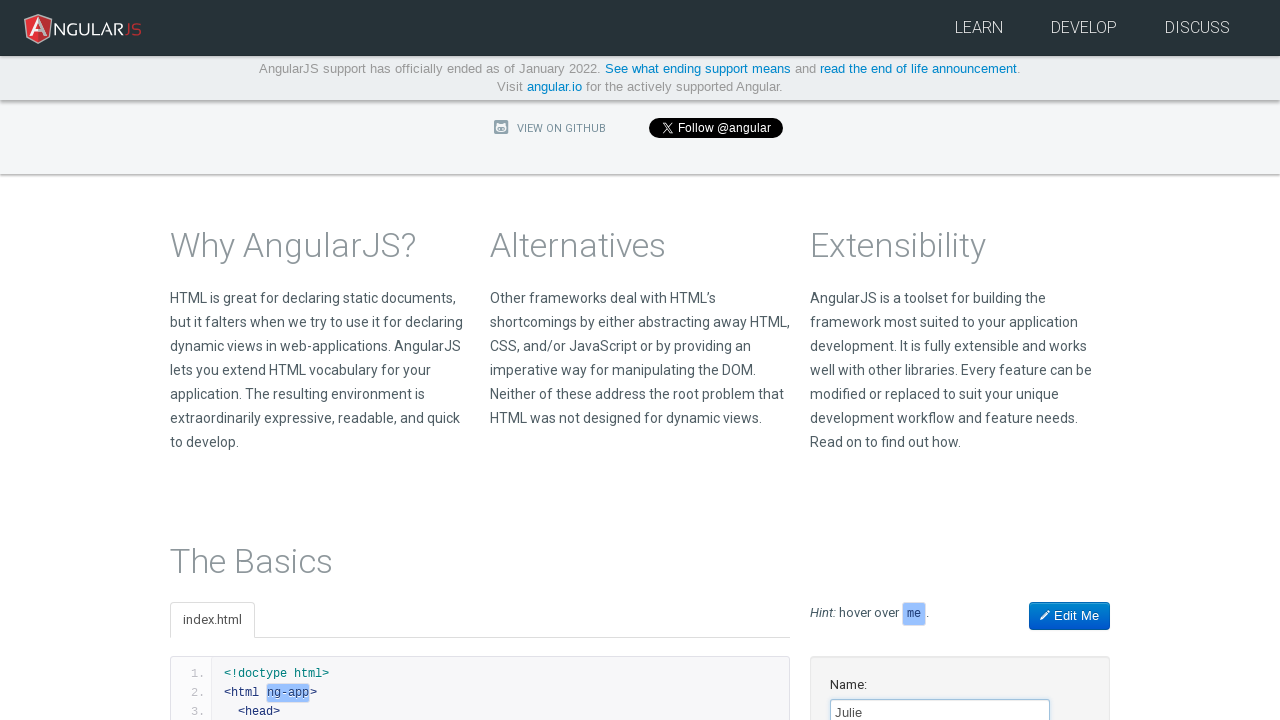

Greeting message 'Hello Julie!' appeared and is visible
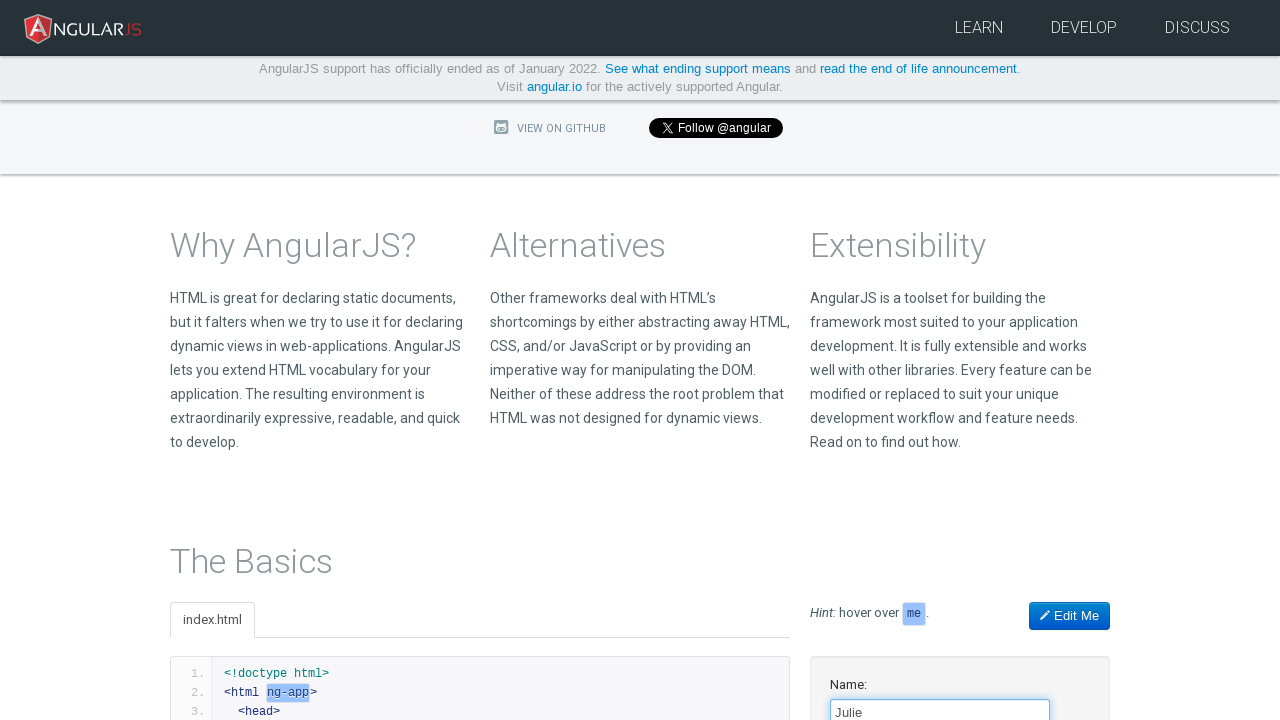

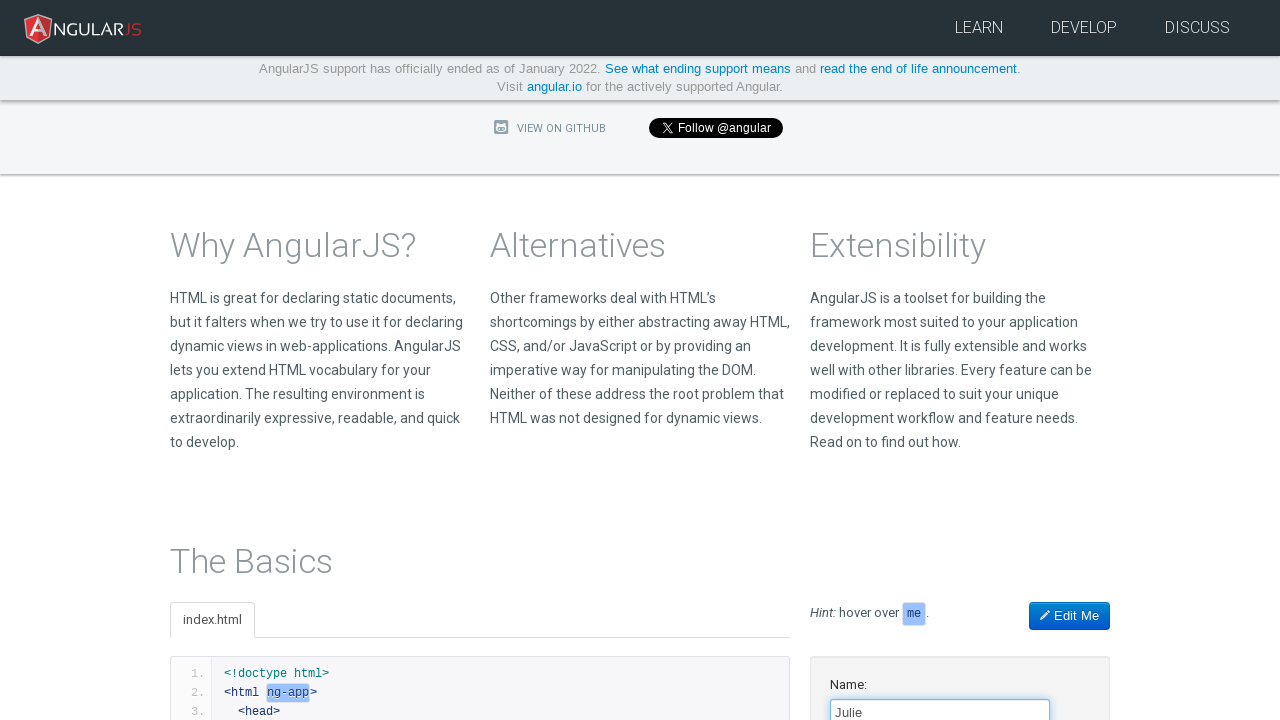